Tests the "Load More" functionality on Rotten Tomatoes movies browsing page by clicking the load more button and verifying additional movies are displayed.

Starting URL: https://www.rottentomatoes.com/browse/movies_at_home/sort:popular

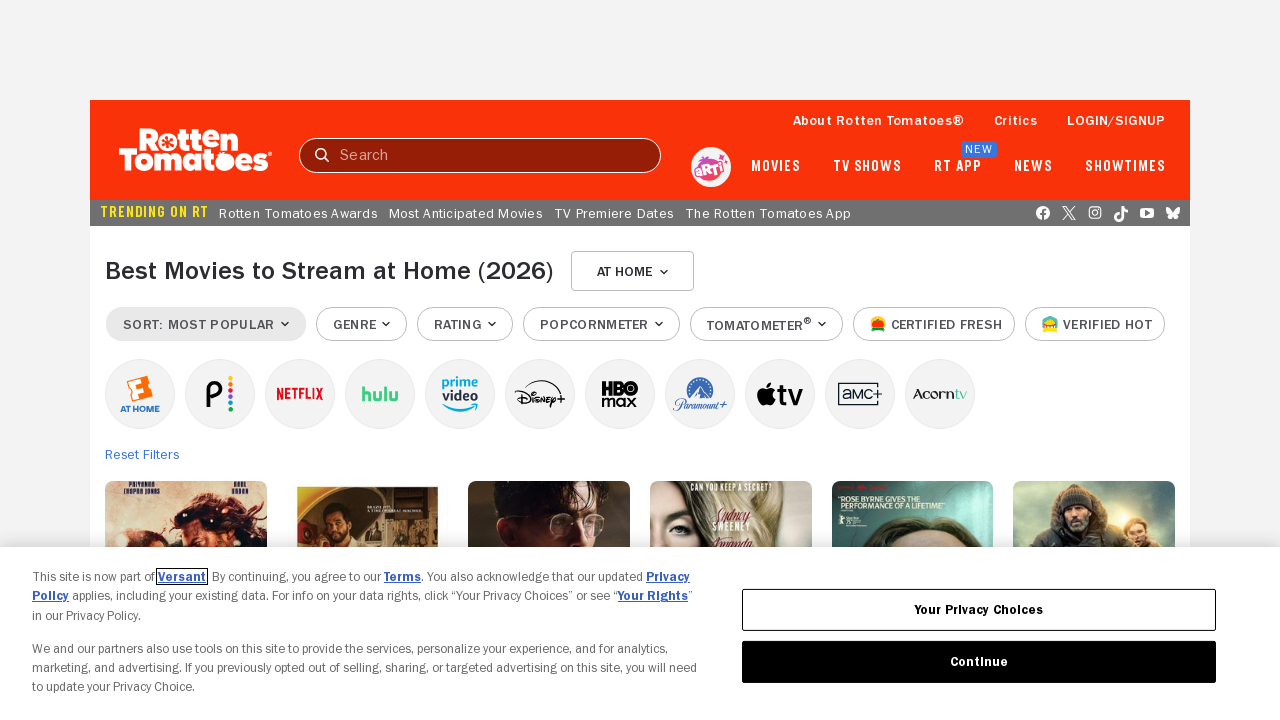

Waited for initial movie tiles to load on Rotten Tomatoes browse page
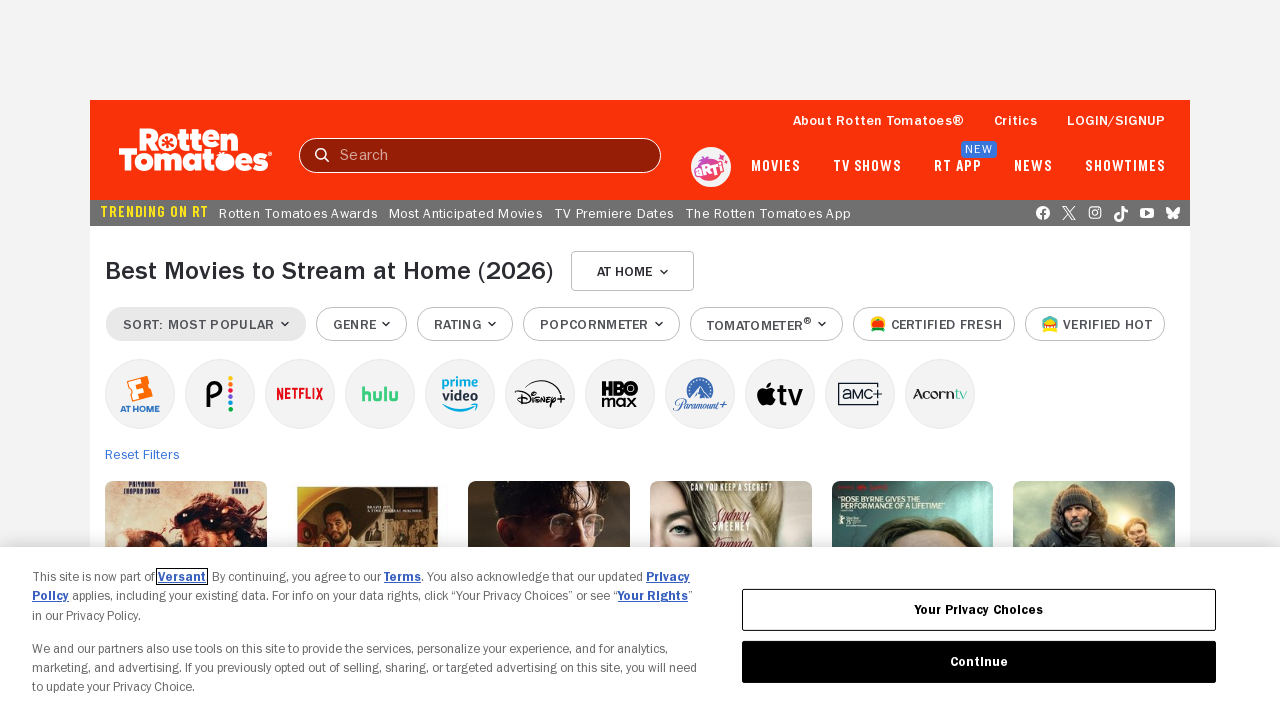

Retrieved initial movie count: 25 movies displayed
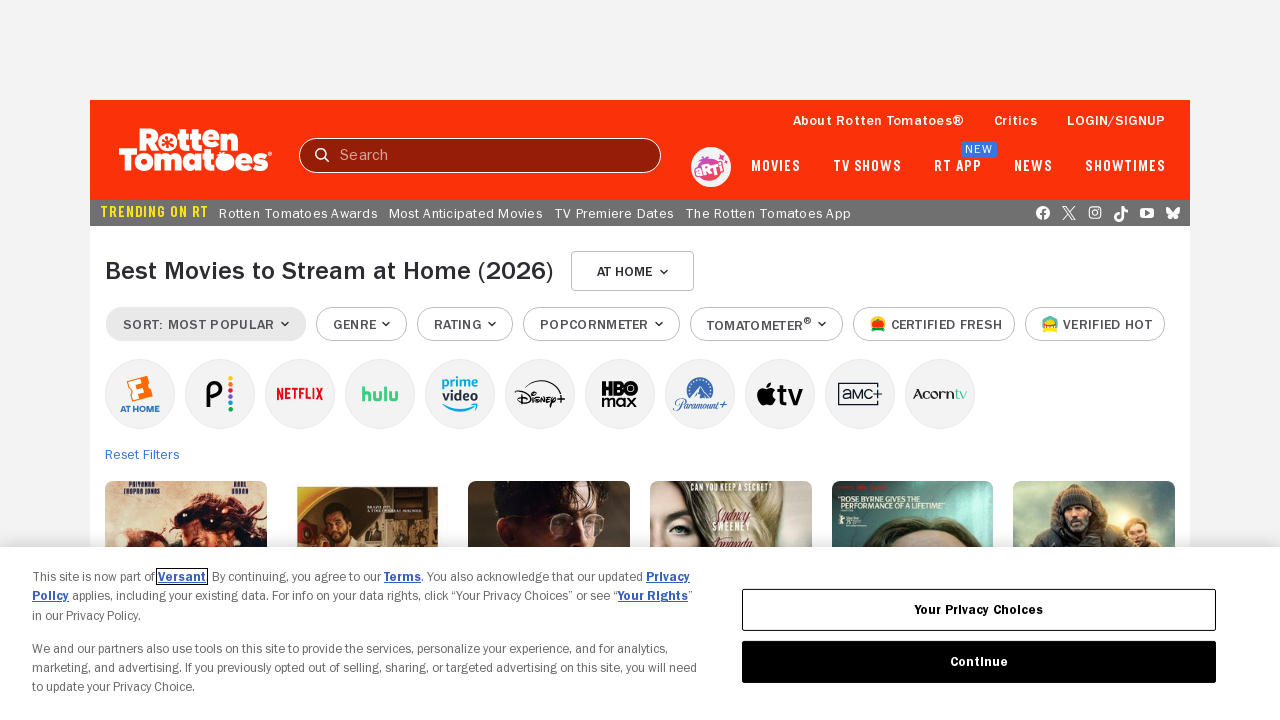

Clicked the first 'Load More' button at (640, 397) on div.discovery__actions button
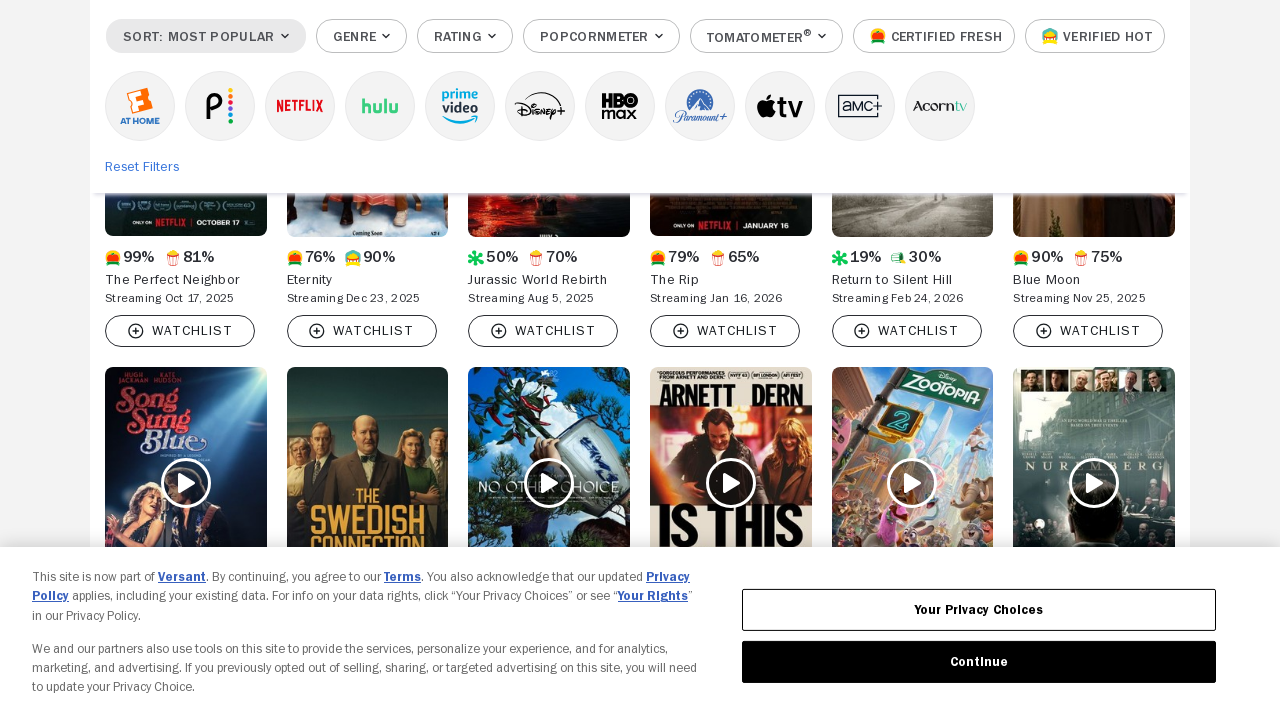

Waited 2 seconds for additional movies to load after first click
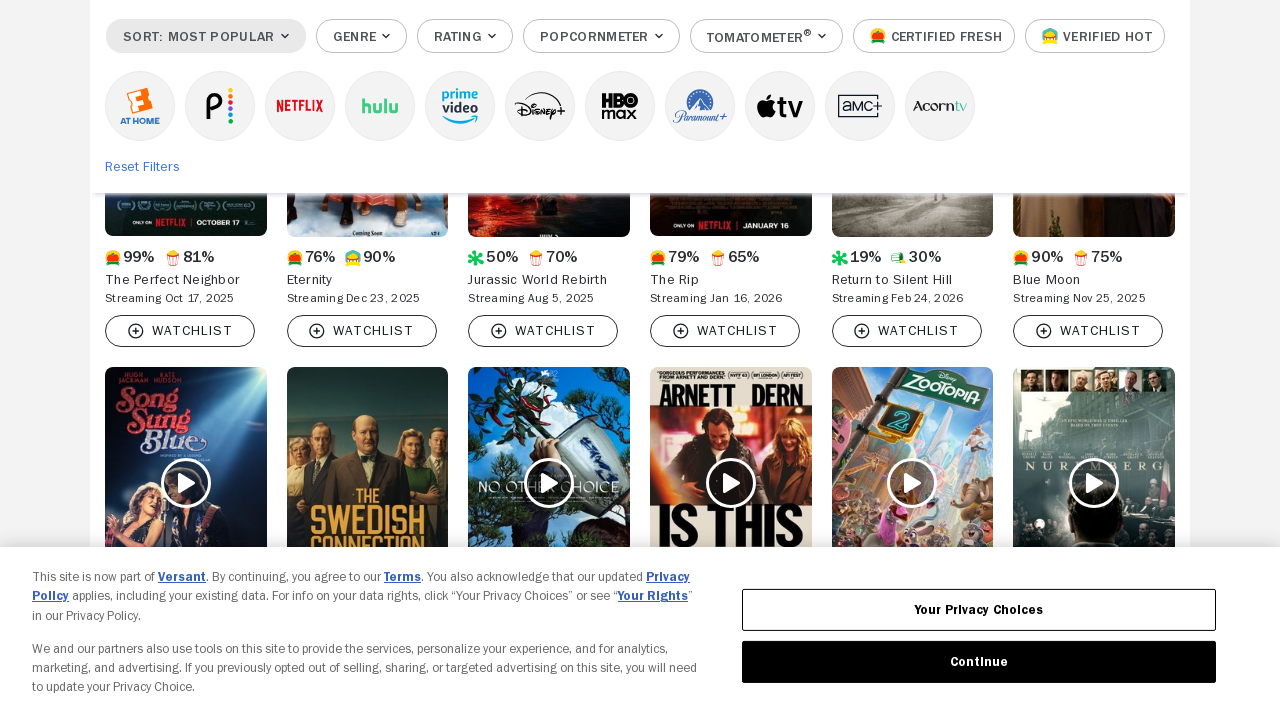

Clicked the 'Load More' button a second time at (640, 396) on div.discovery__actions button
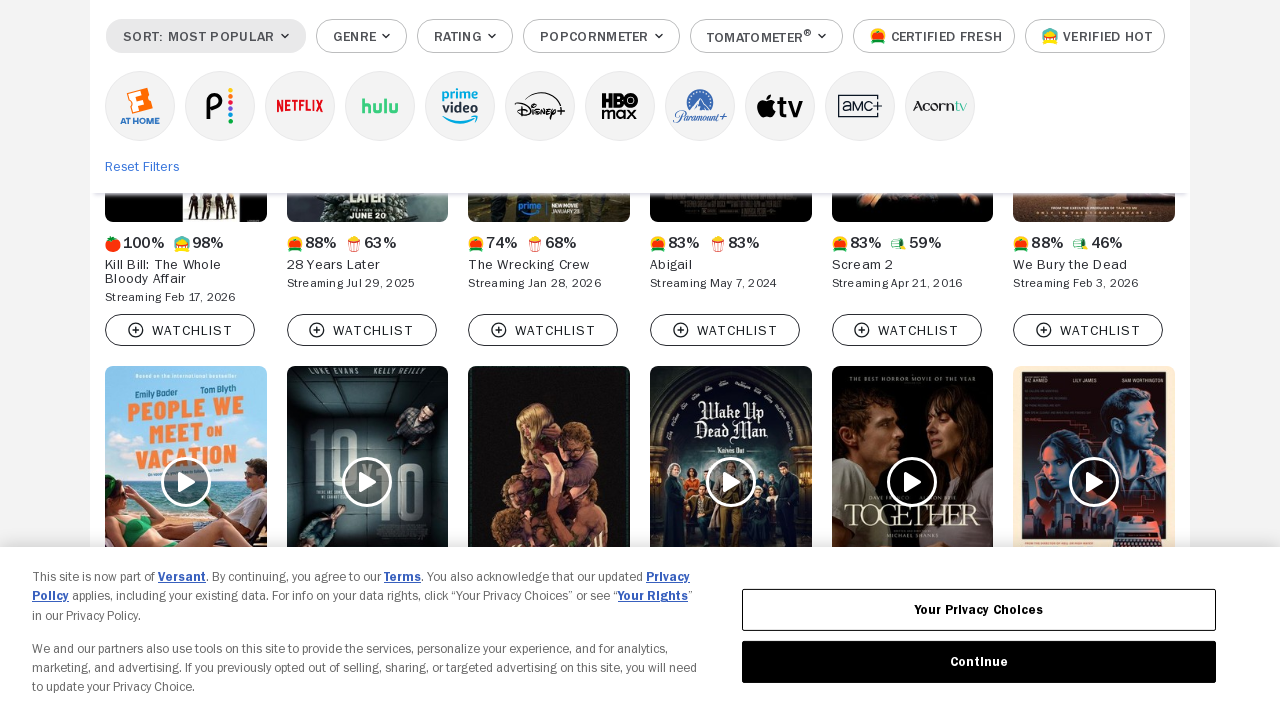

Waited 2 seconds for additional movies to load after second click
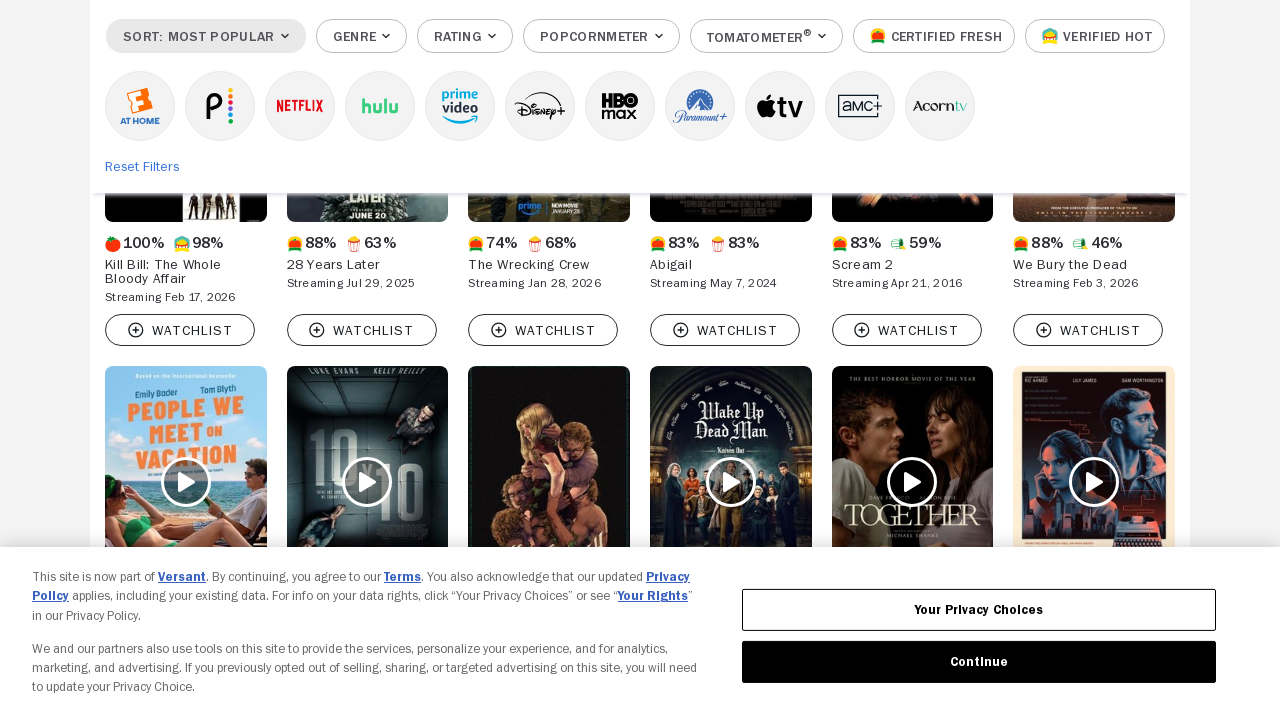

Verified that additional movie tiles are present after loading more
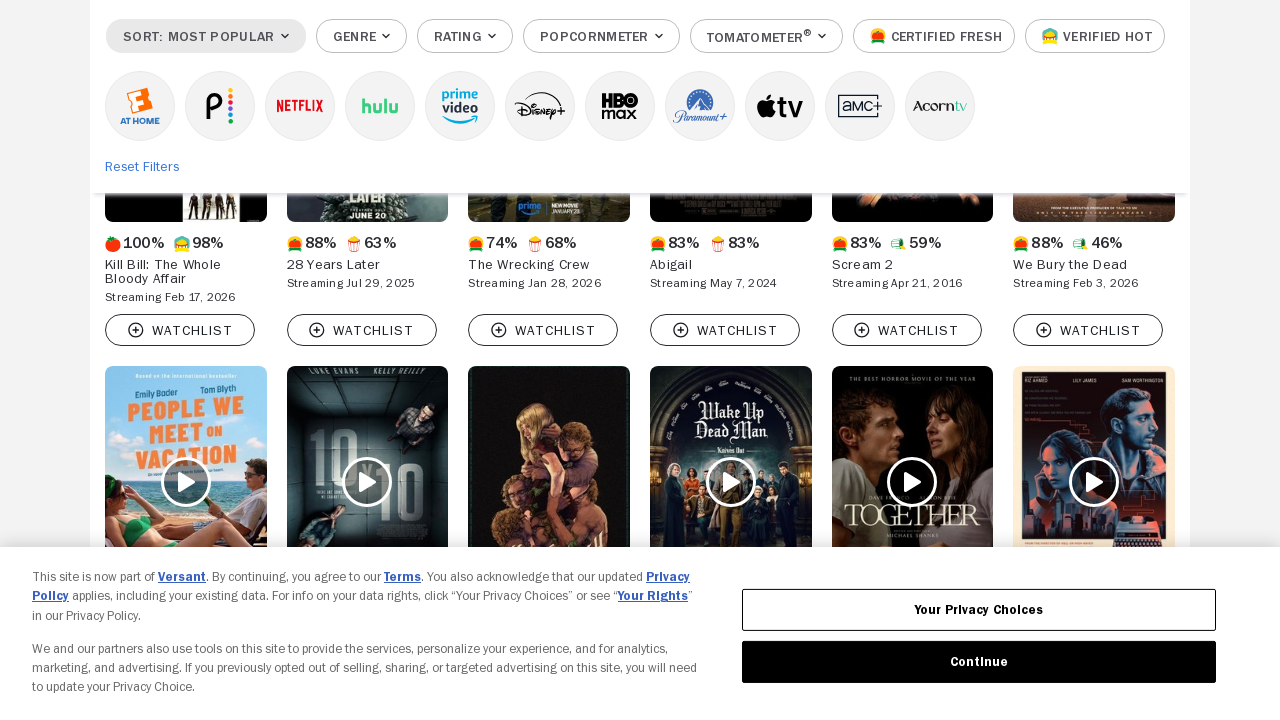

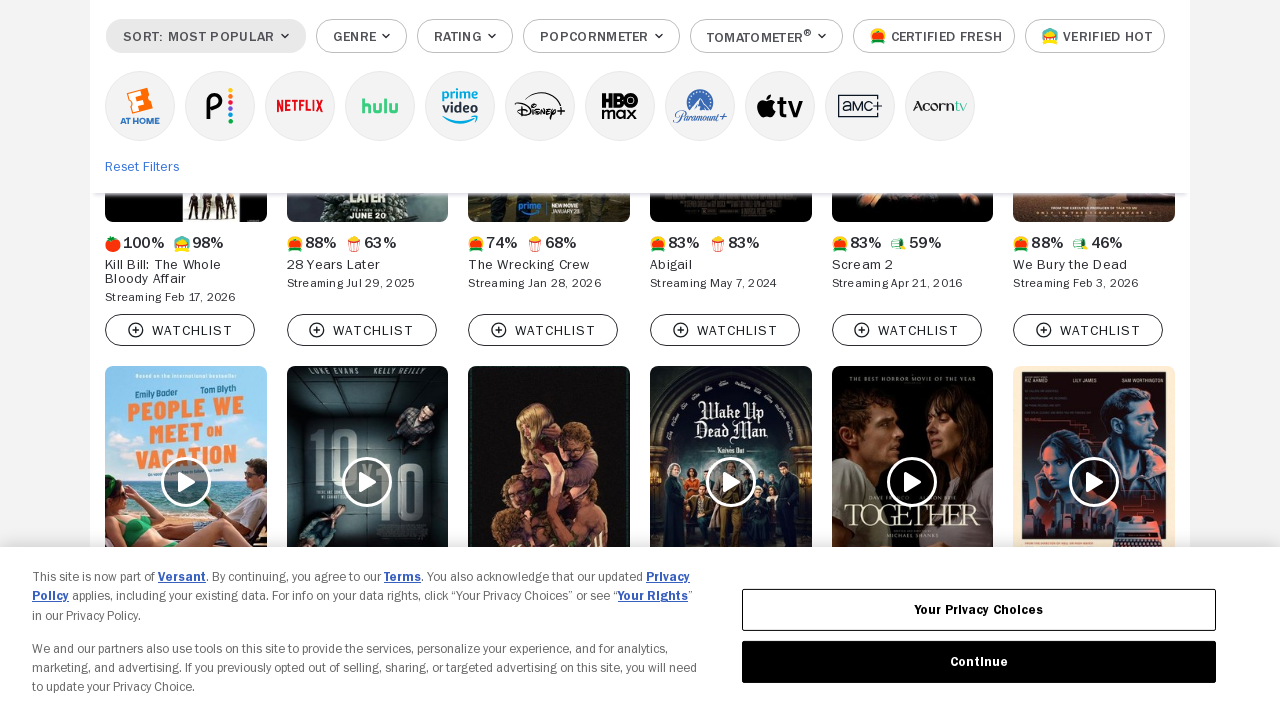